Tests dynamic controls by clicking Remove/Add buttons for checkbox and Enable/Disable buttons for text input, verifying the elements' state changes

Starting URL: https://the-internet.herokuapp.com/dynamic_controls

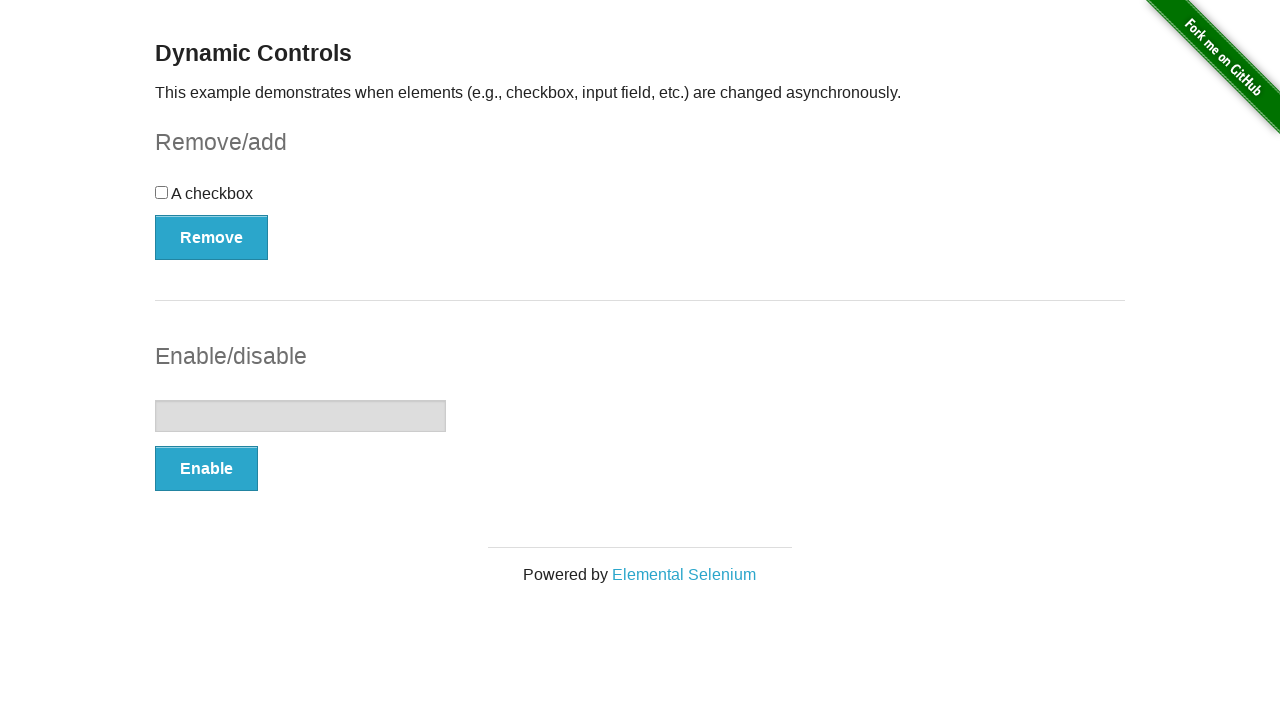

Clicked Remove button for checkbox at (212, 237) on button:has-text('Remove')
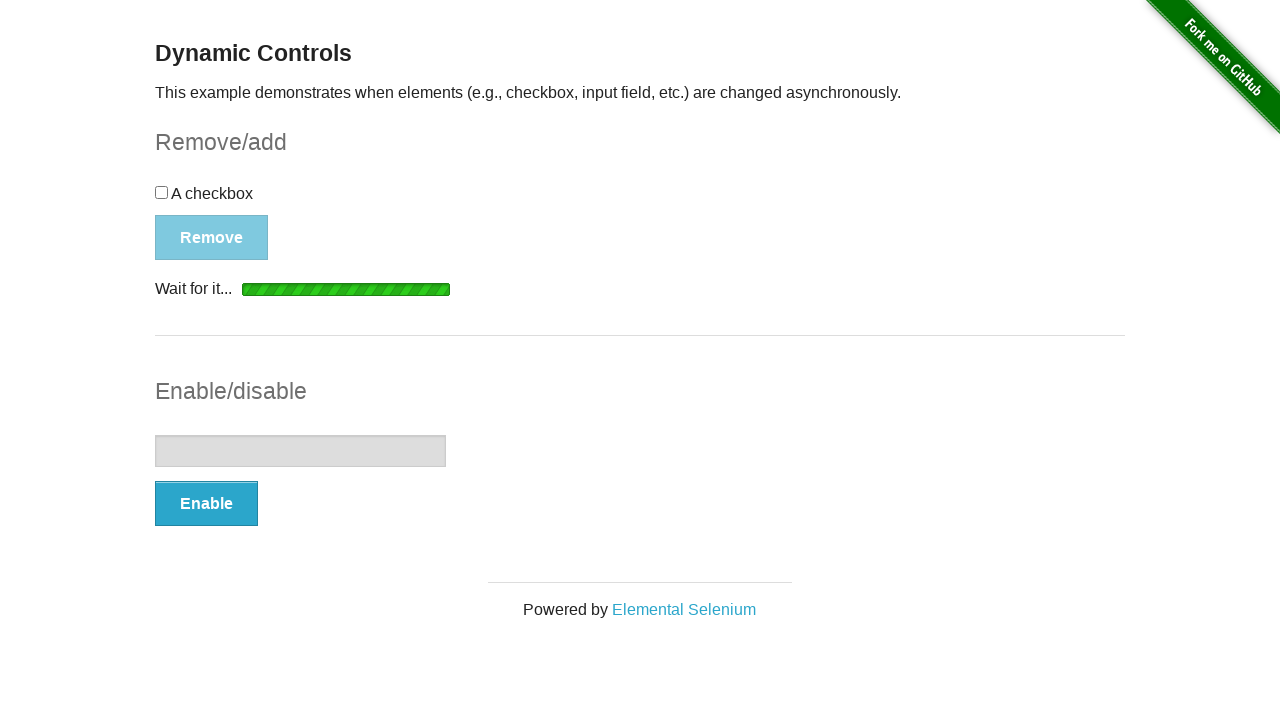

Waited for Remove button to change to Add button
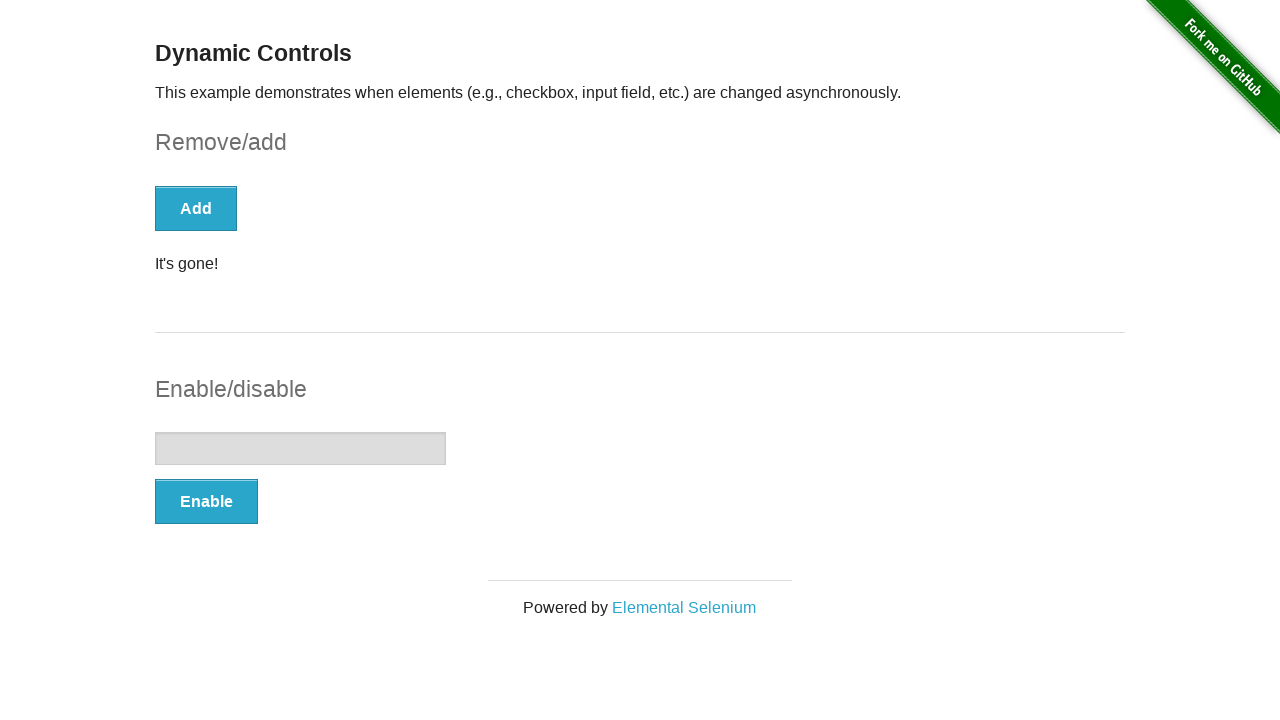

Verified checkbox is no longer visible
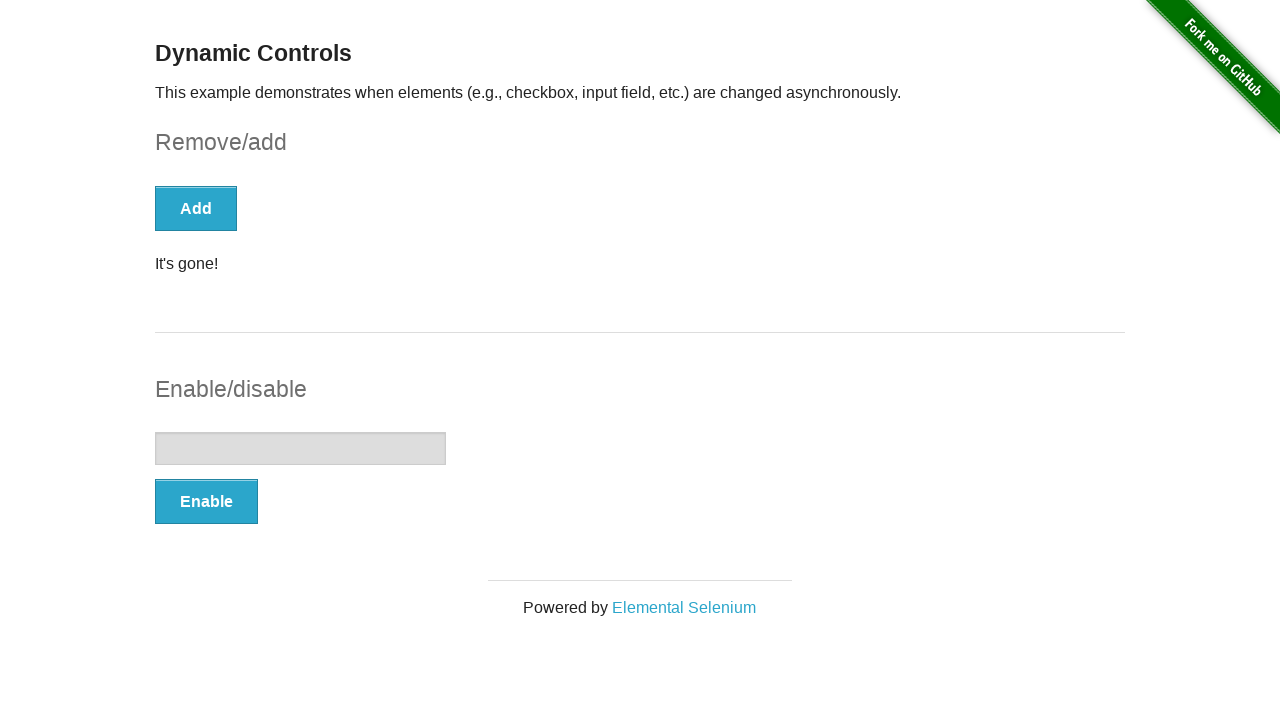

Clicked Add button to restore checkbox at (196, 208) on button:has-text('Add')
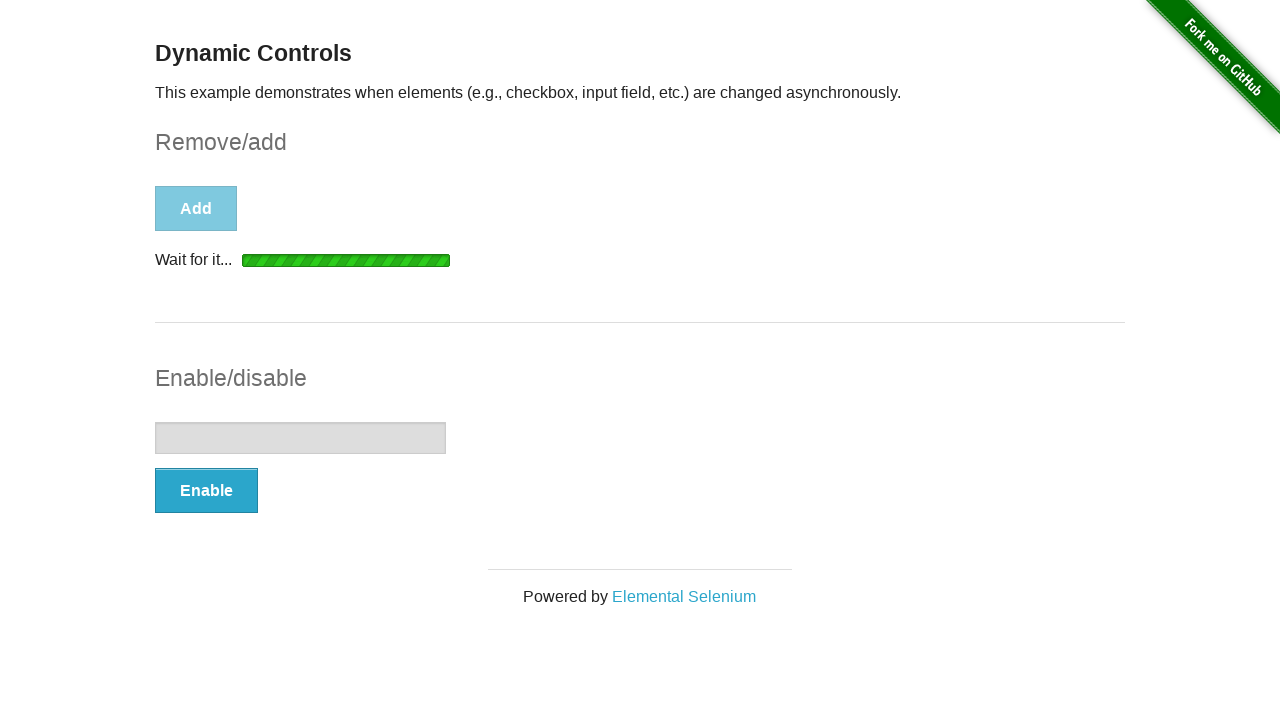

Waited for Add button to change to Remove button
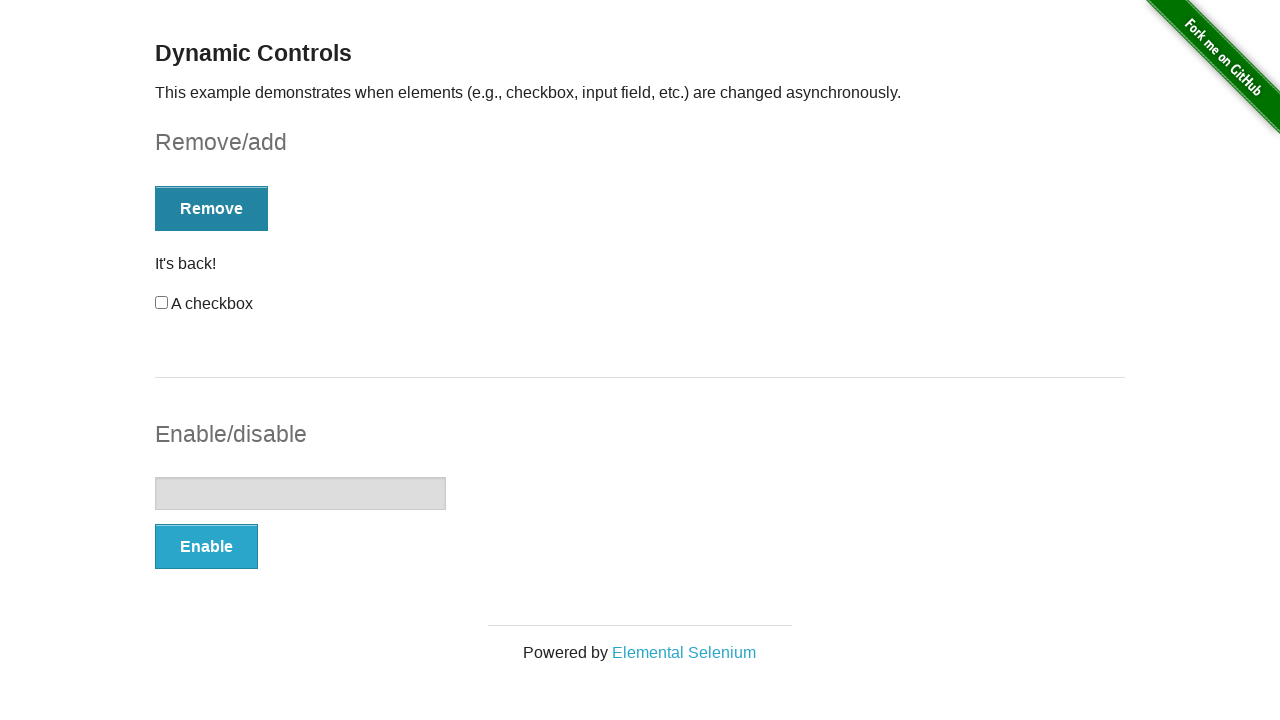

Verified checkbox is now visible
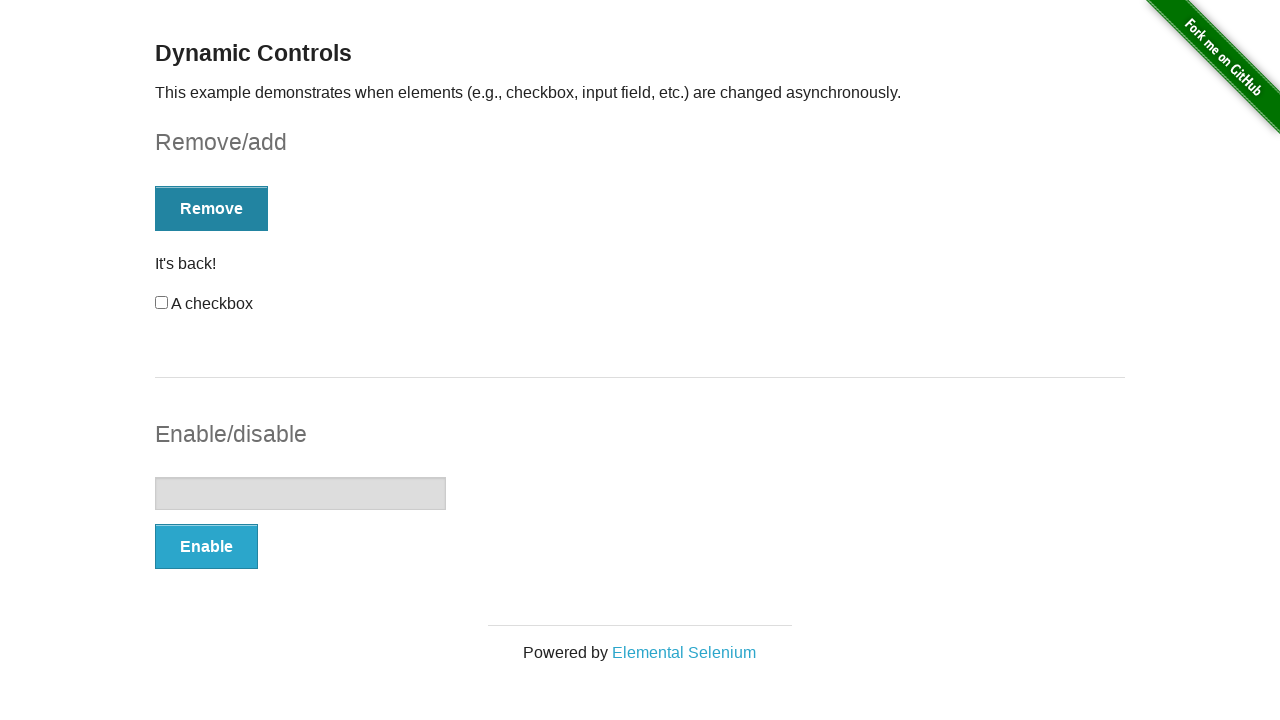

Clicked Enable button for text input at (206, 546) on button:has-text('Enable')
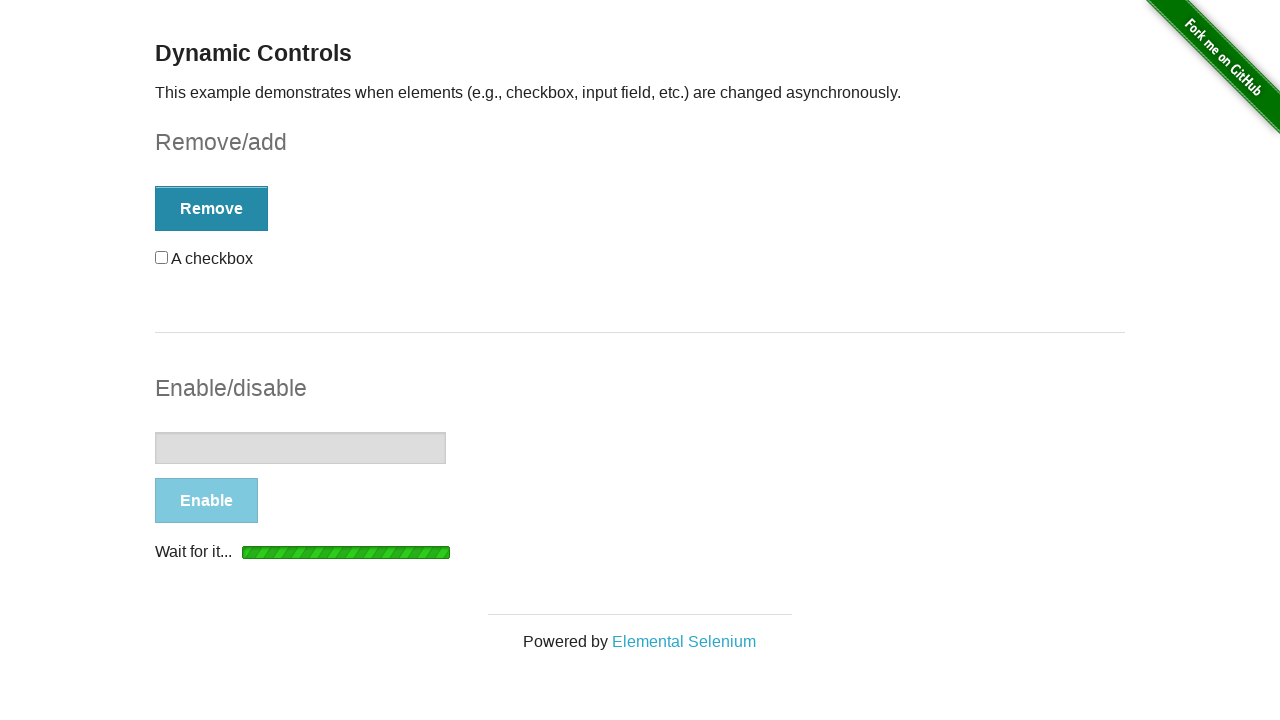

Waited for Enable button to change to Disable button
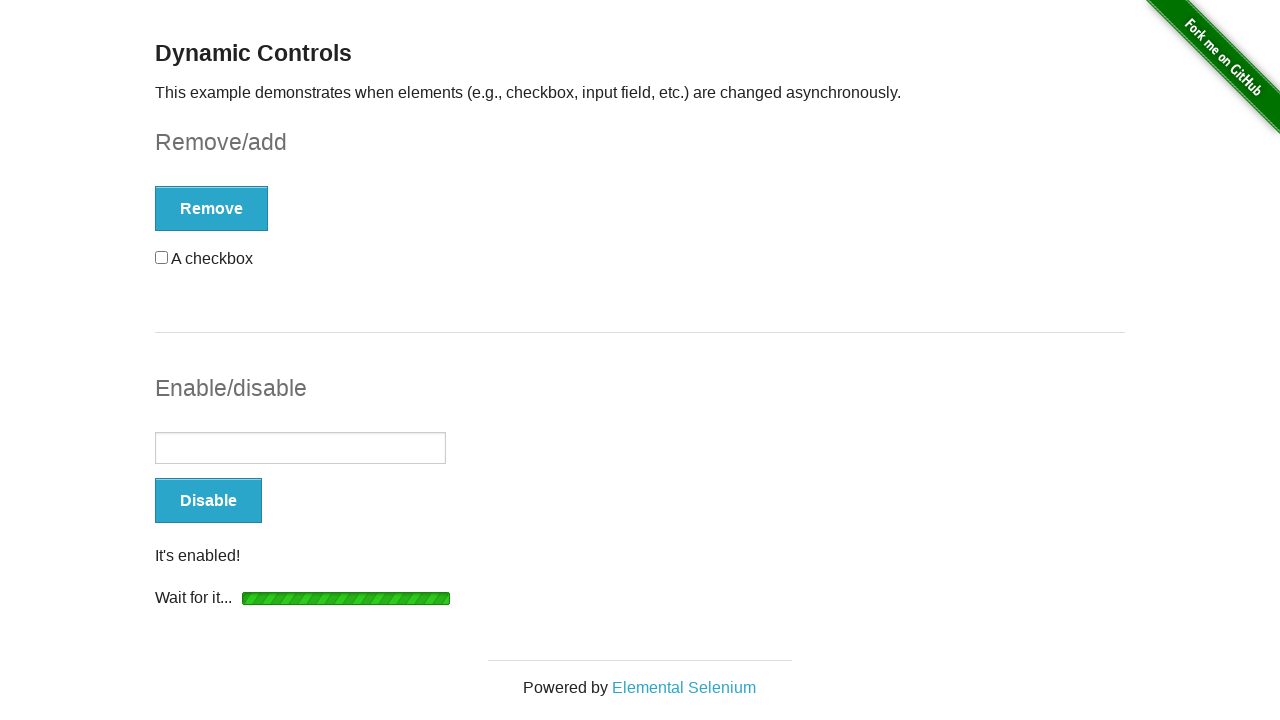

Verified text input is now enabled
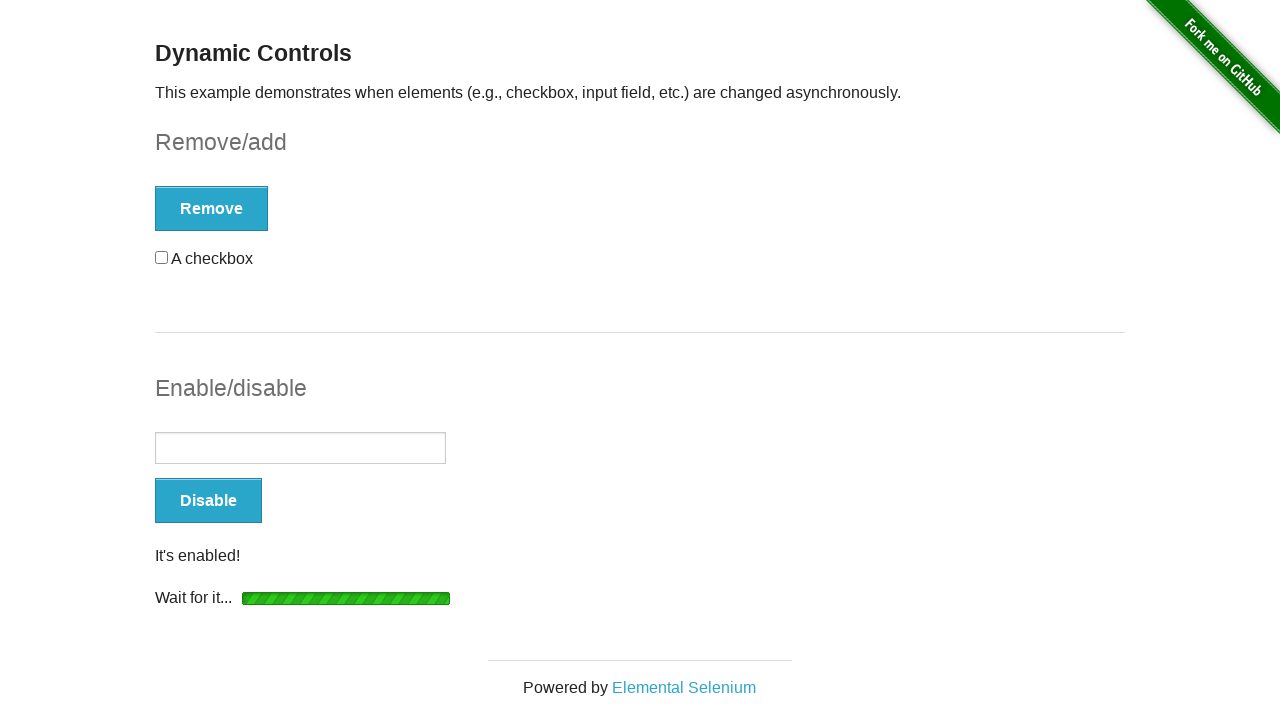

Clicked Disable button for text input at (208, 501) on button:has-text('Disable')
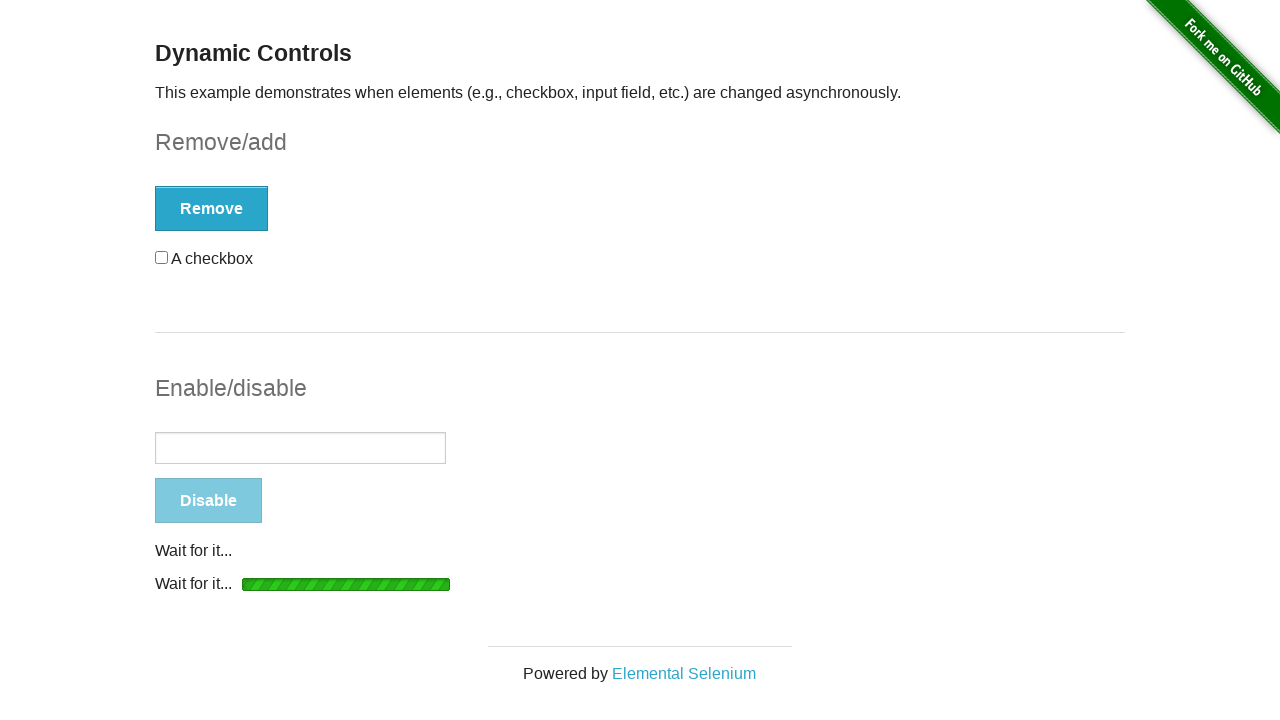

Waited for Disable button to change to Enable button
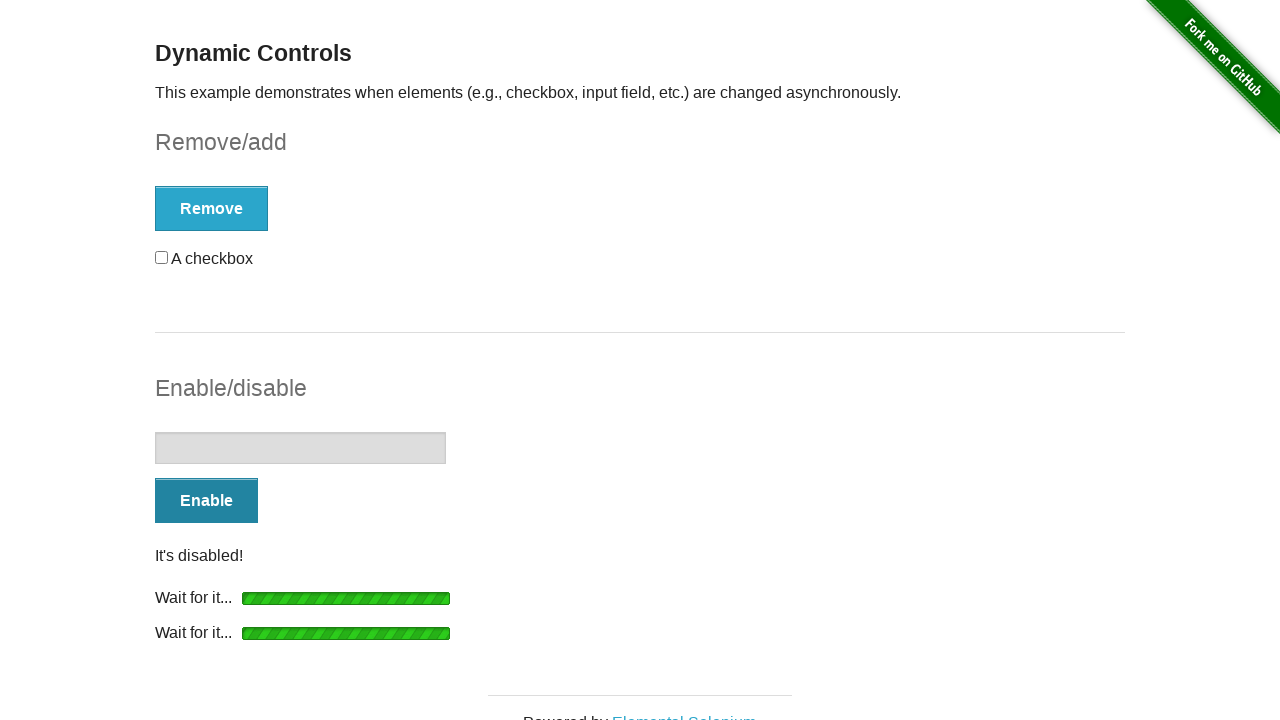

Verified text input is now disabled
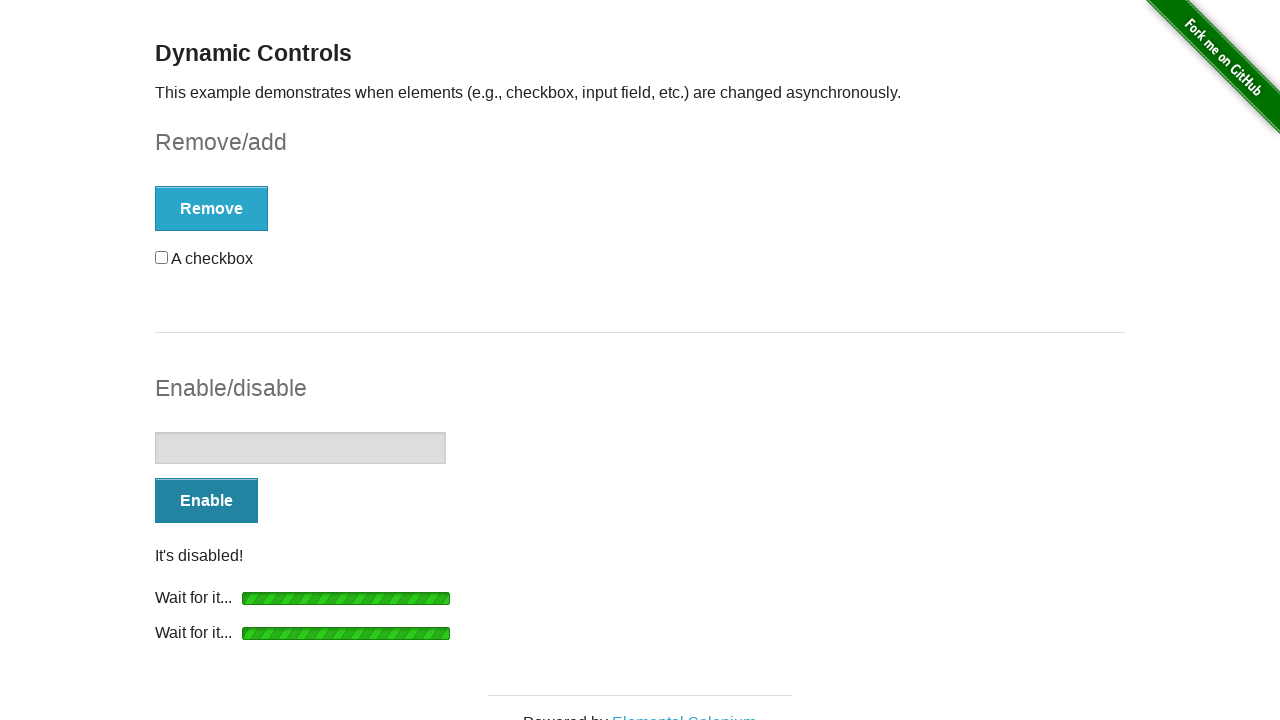

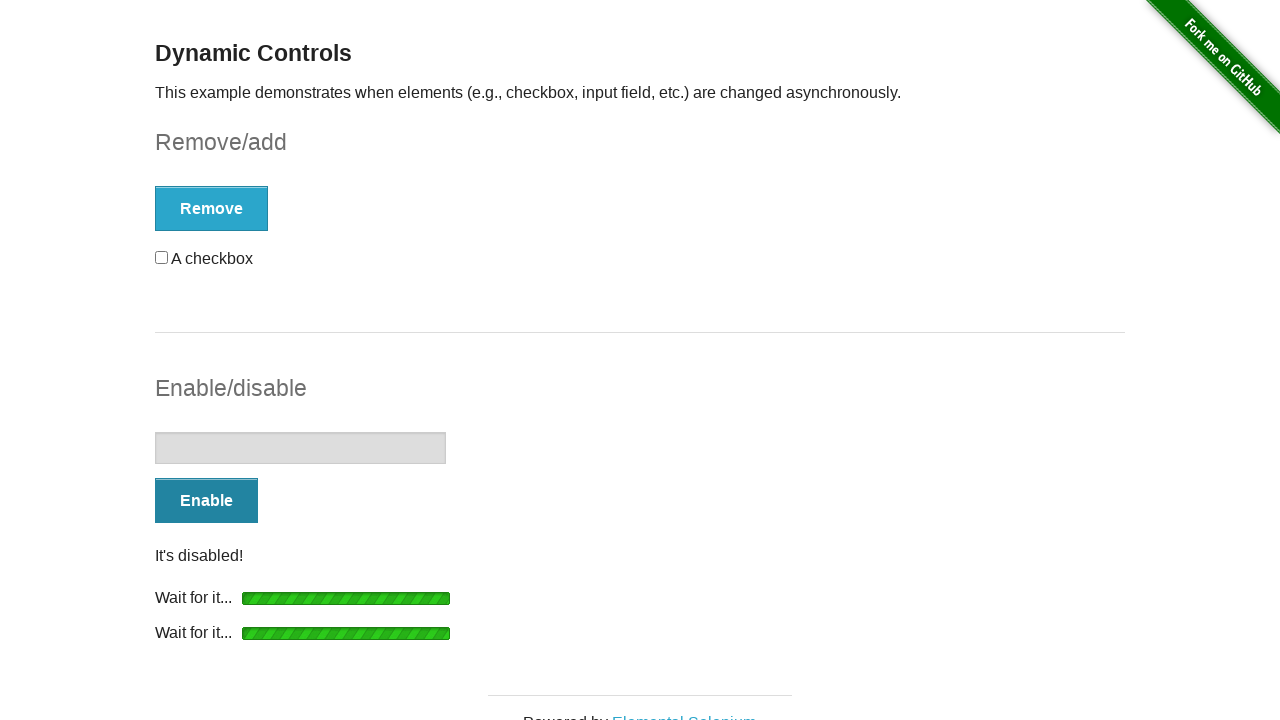